Tests clicking on a link element (4th anchor tag) on a sample page and navigating to the linked destination

Starting URL: http://unico2013.dothome.co.kr/crawling/exercise_bs.html

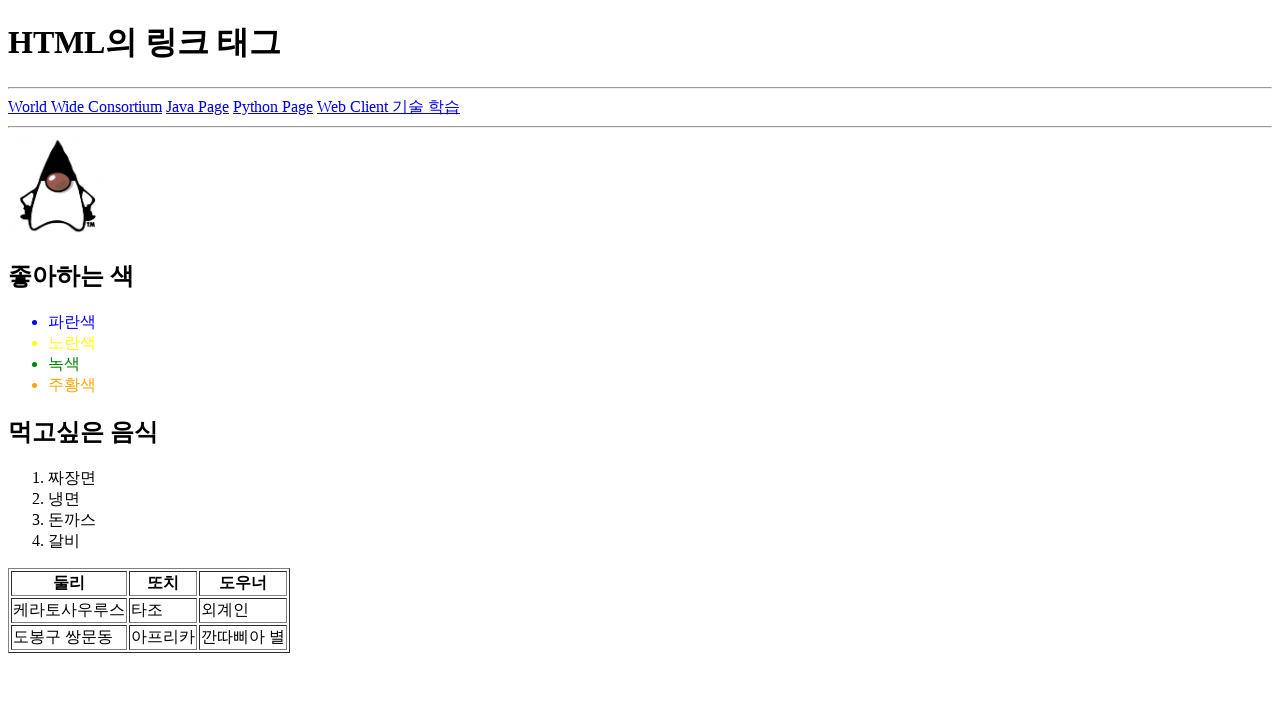

Navigated to exercise_bs.html page
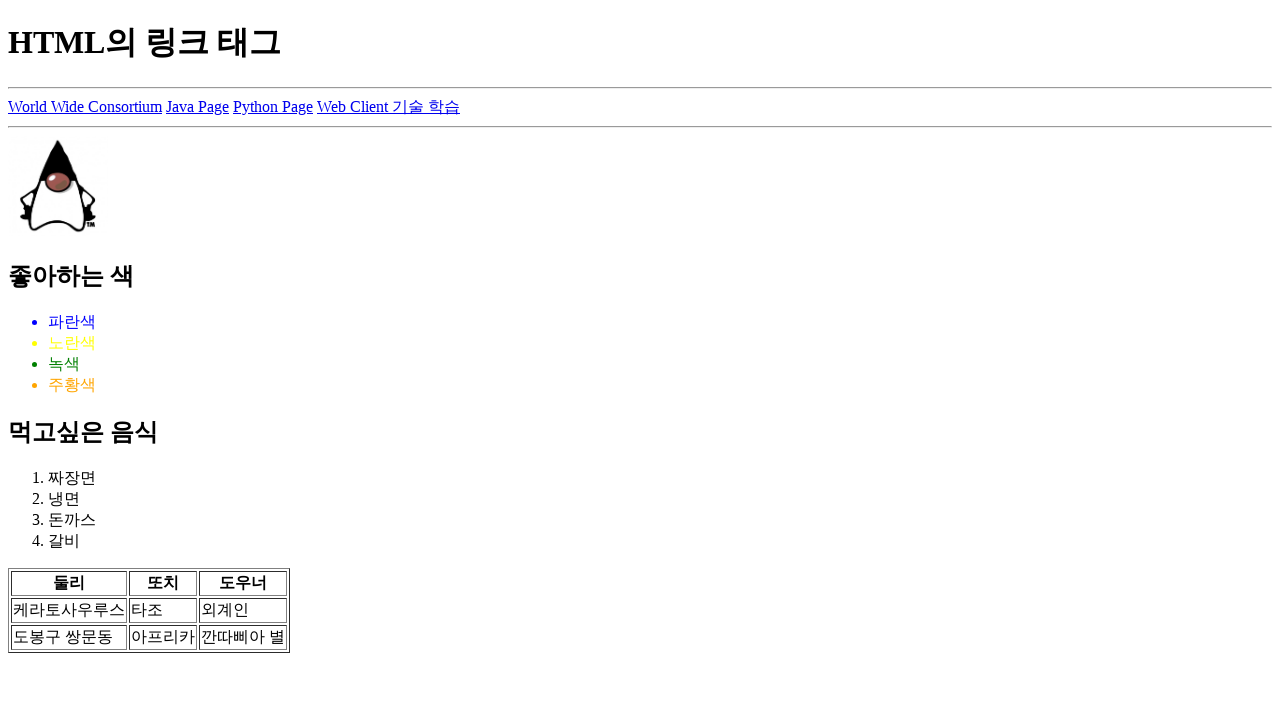

Clicked on the 4th anchor tag (link) on the page at (388, 106) on a:nth-of-type(4)
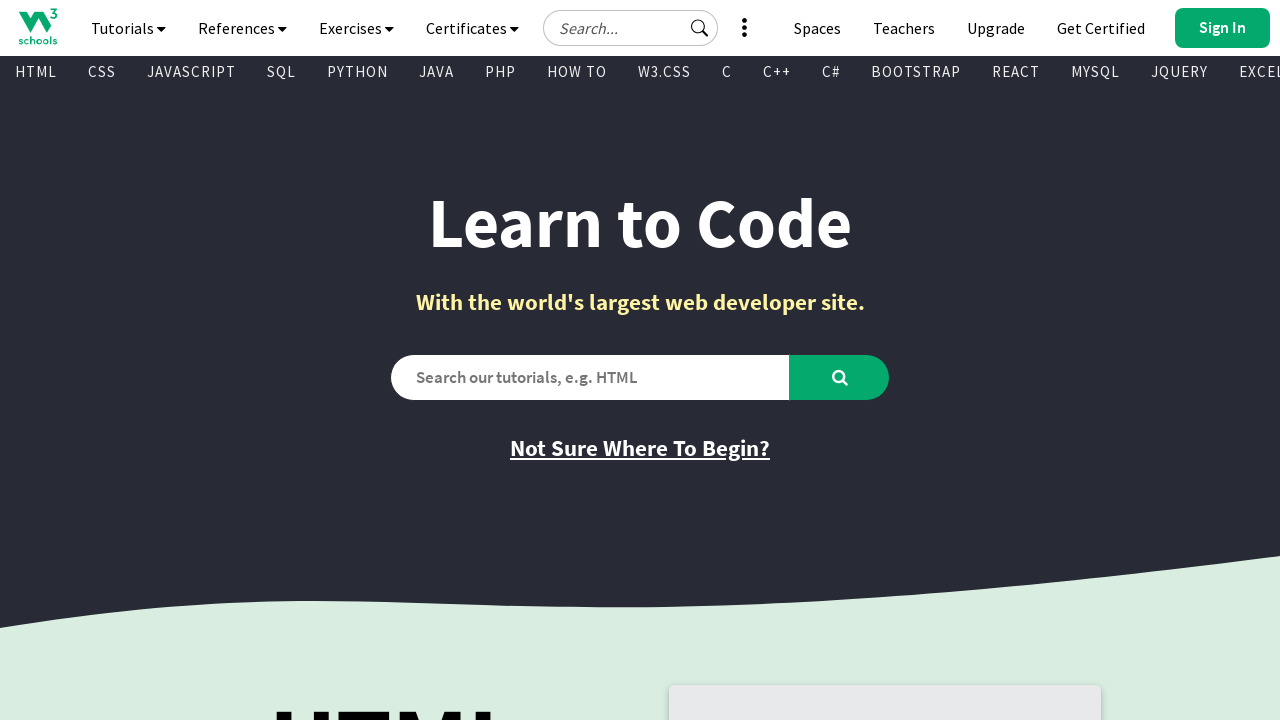

Page load completed after clicking link
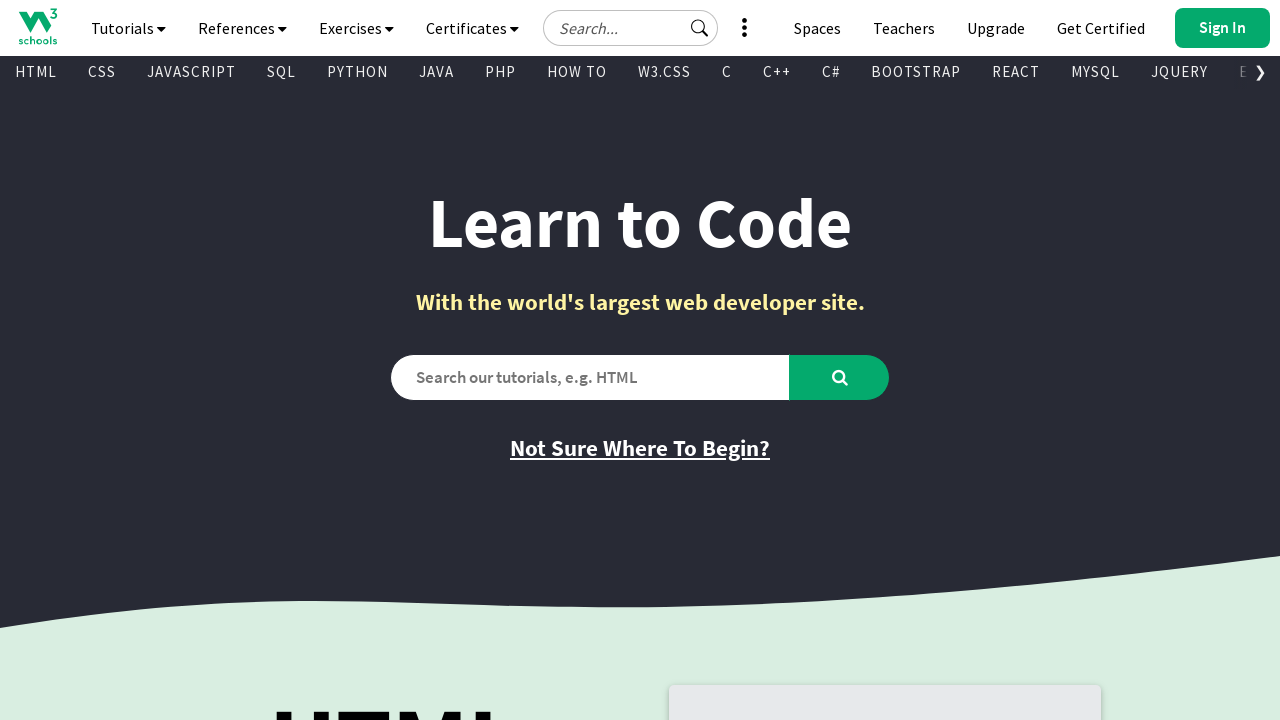

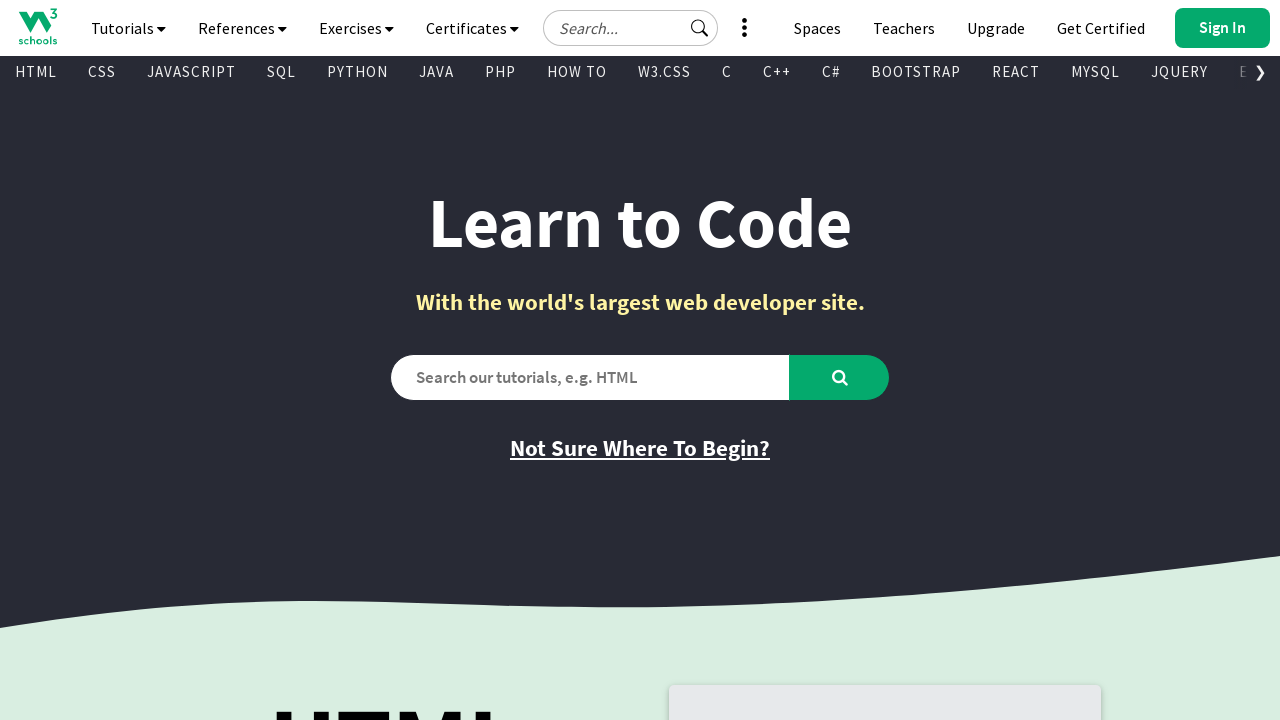